Navigates to the OrangeHRM demo site and verifies the page loads by checking the title and URL are accessible.

Starting URL: https://opensource-demo.orangehrmlive.com/

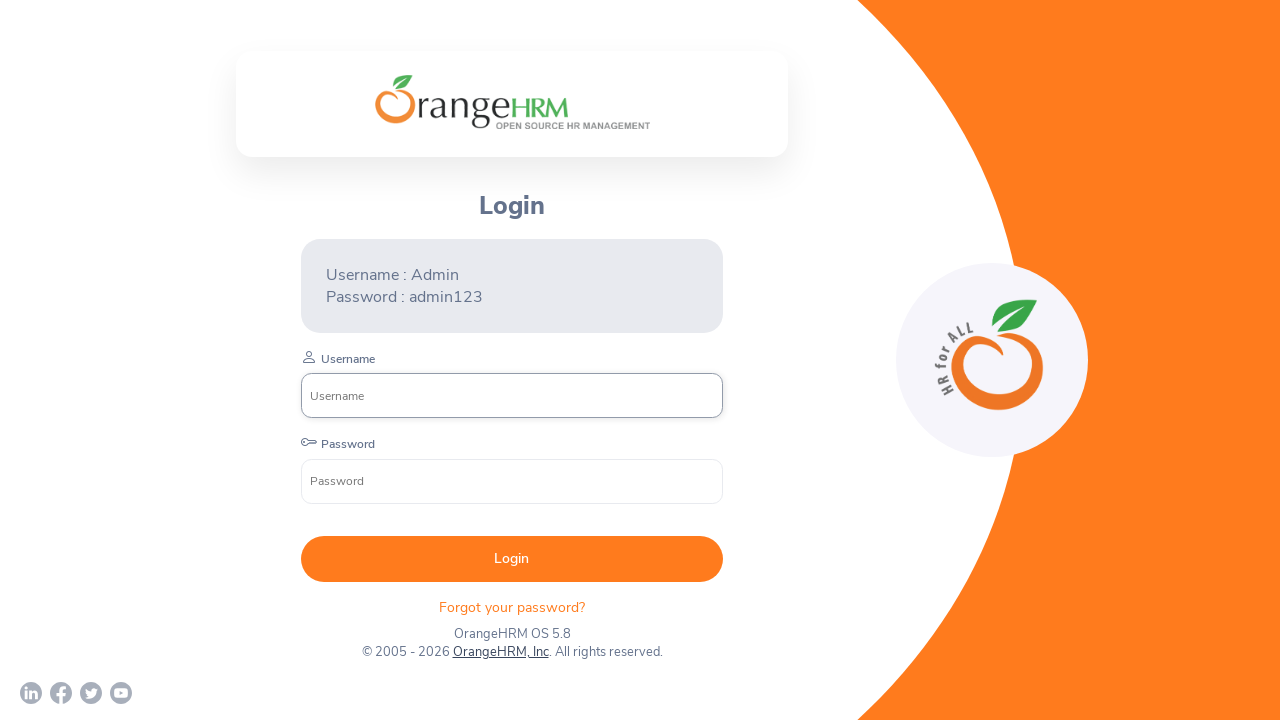

Waited for page to reach domcontentloaded state
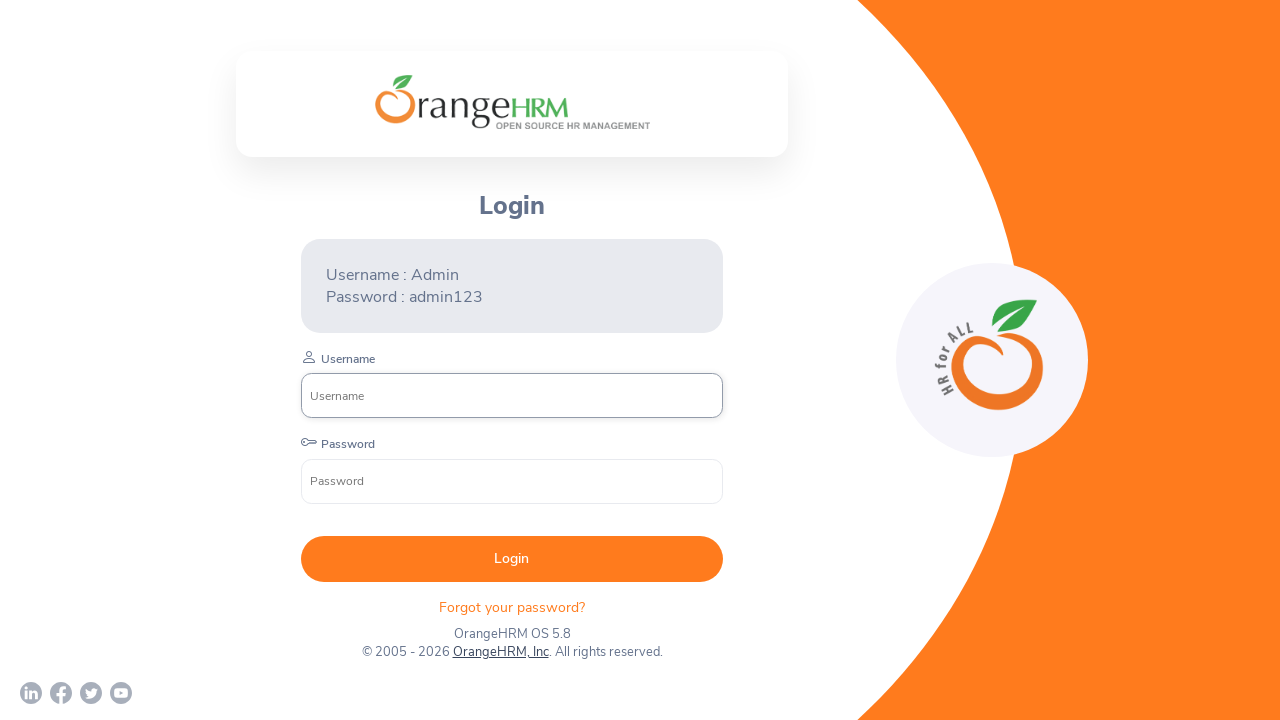

Retrieved page title: OrangeHRM
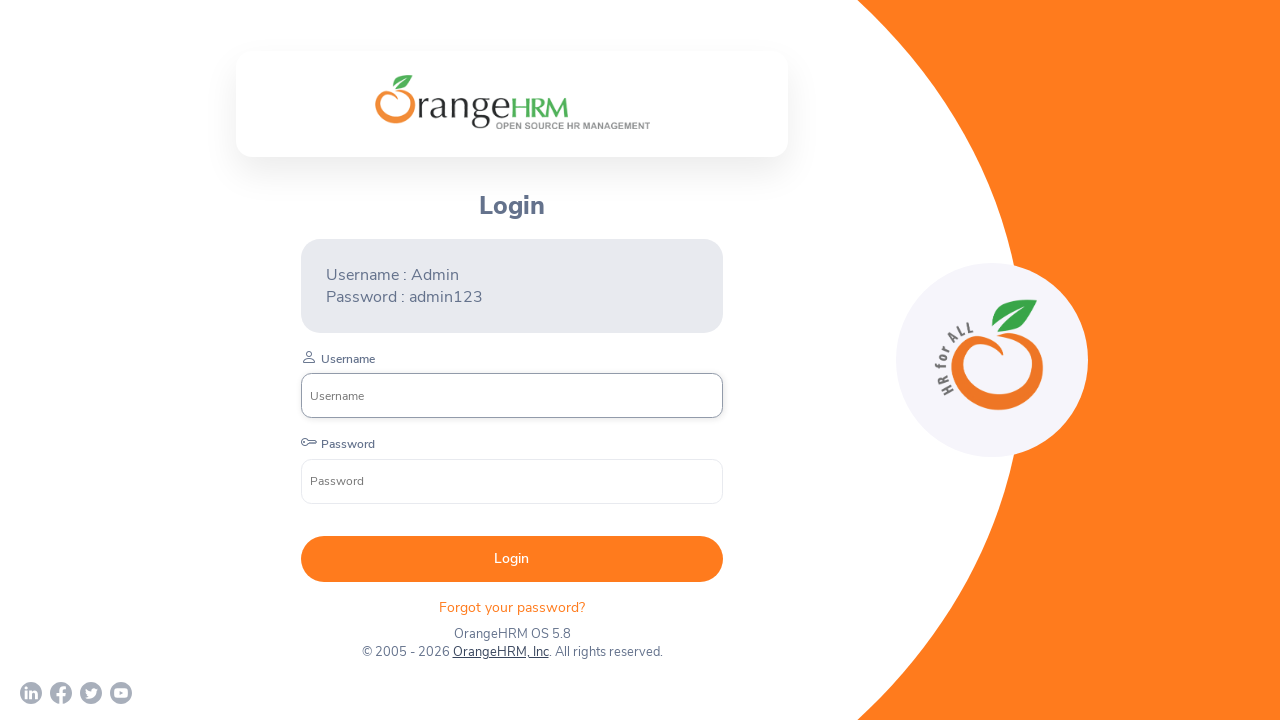

Retrieved current URL: https://opensource-demo.orangehrmlive.com/web/index.php/auth/login
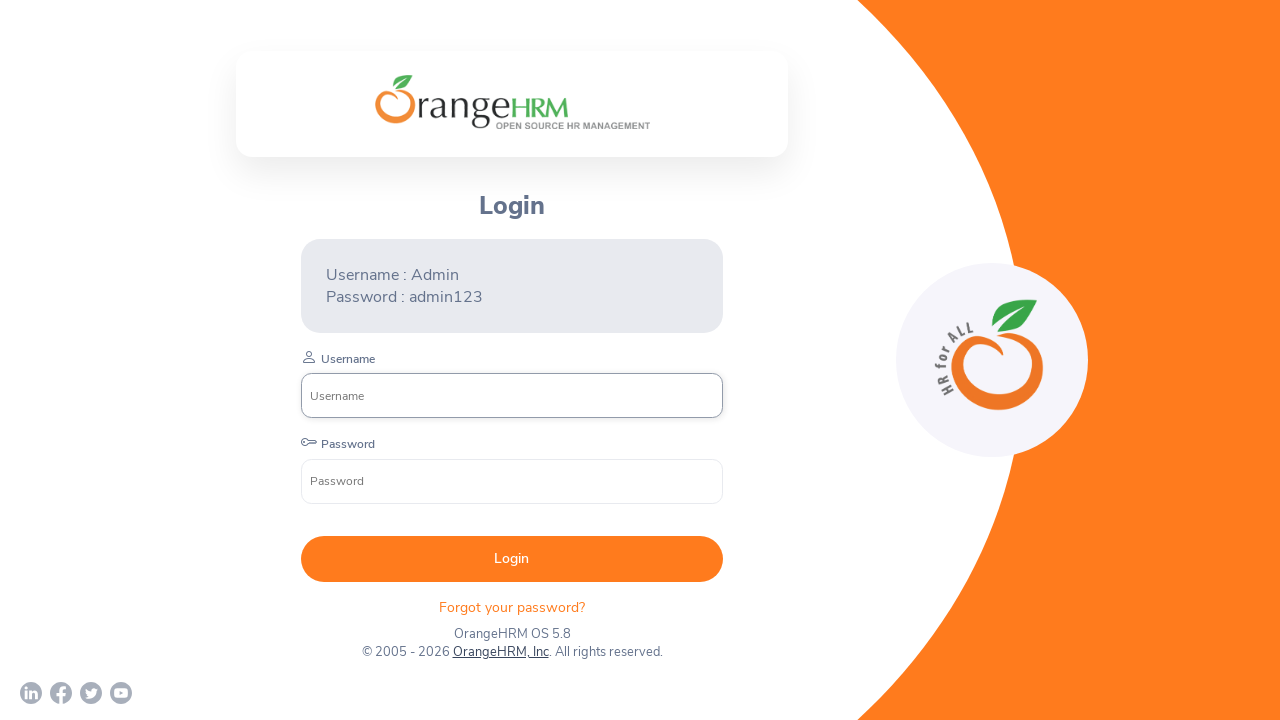

Retrieved page source with length: 15006 characters
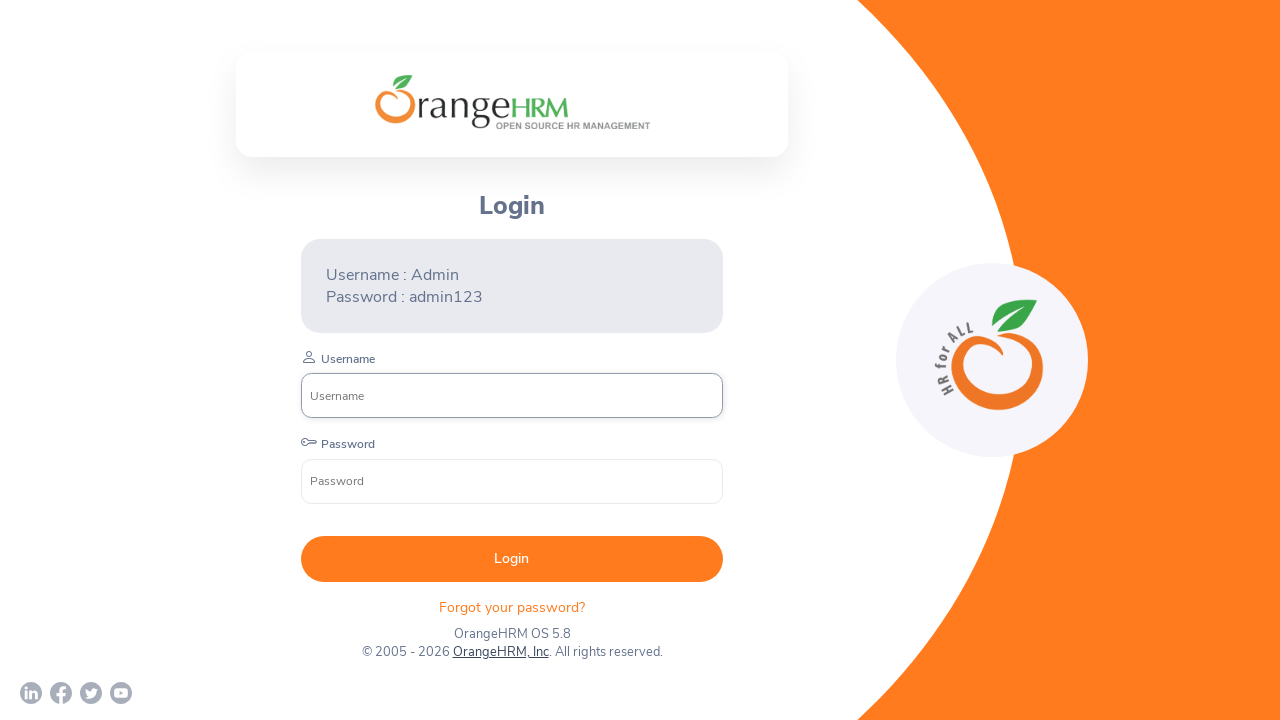

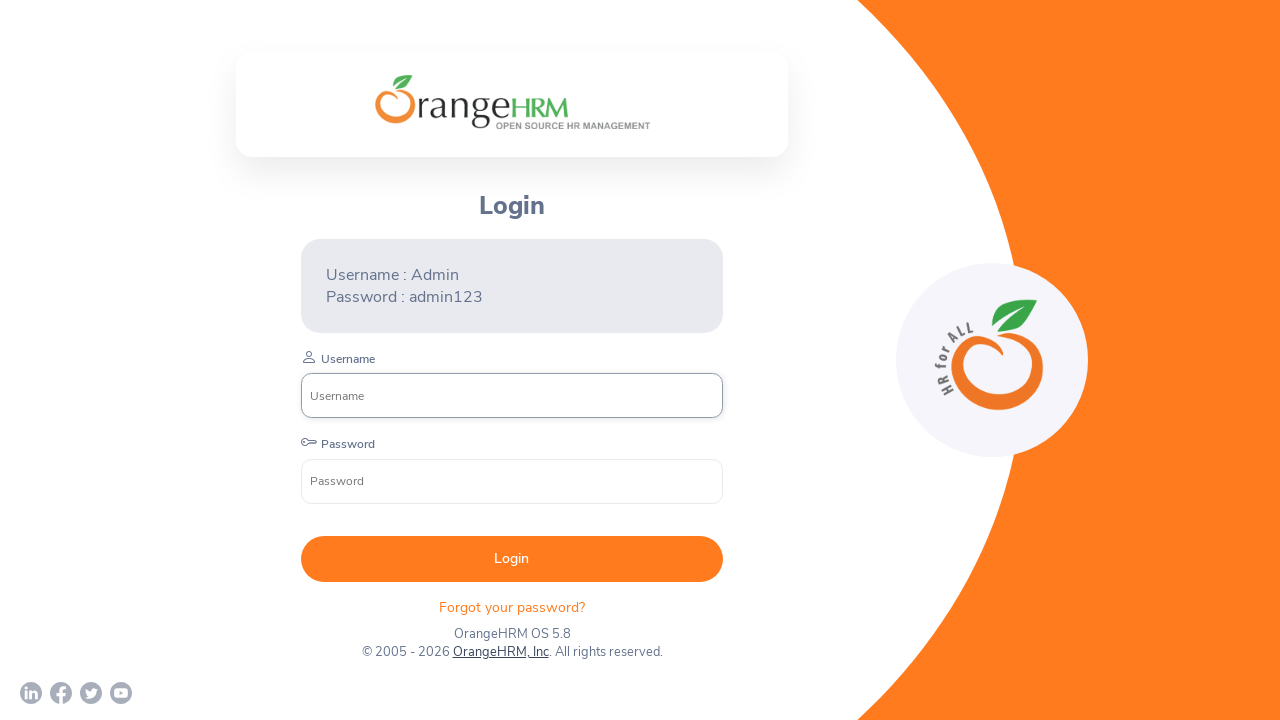